Tests the Python.org search functionality by entering "pycon" as a search query and submitting the form, then verifying results are found.

Starting URL: http://www.python.org

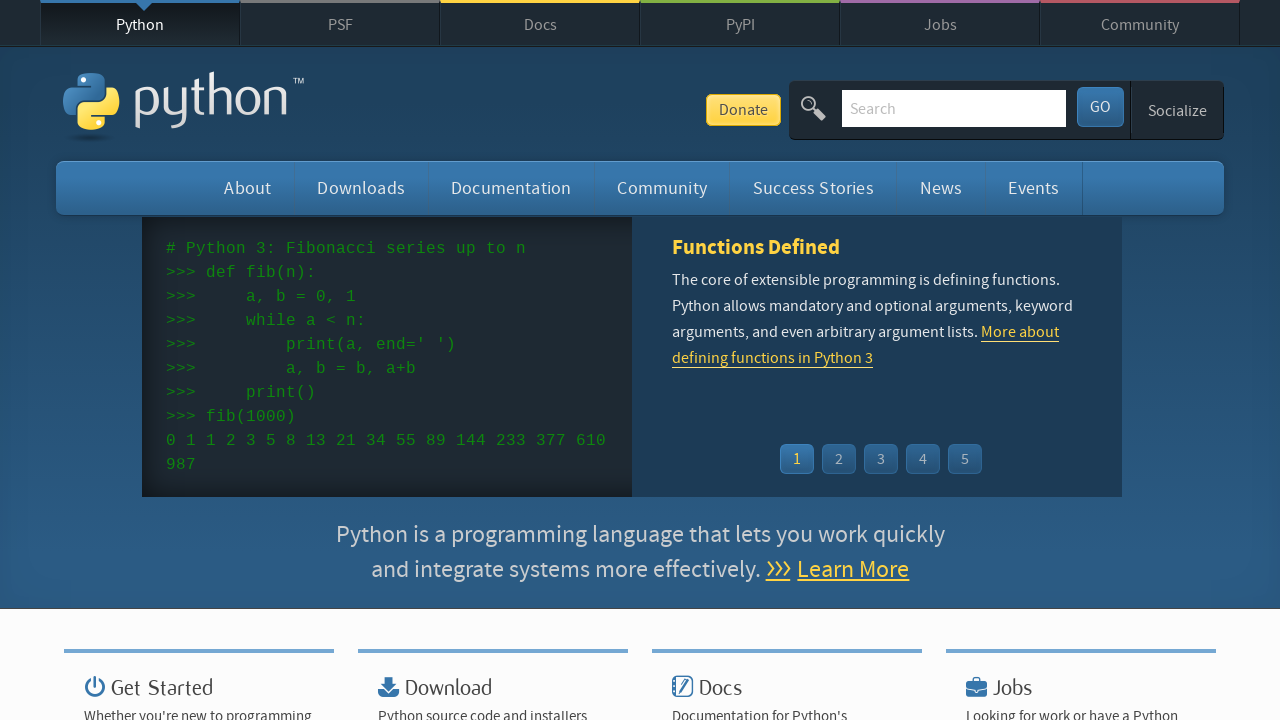

Verified 'Python' is in the page title
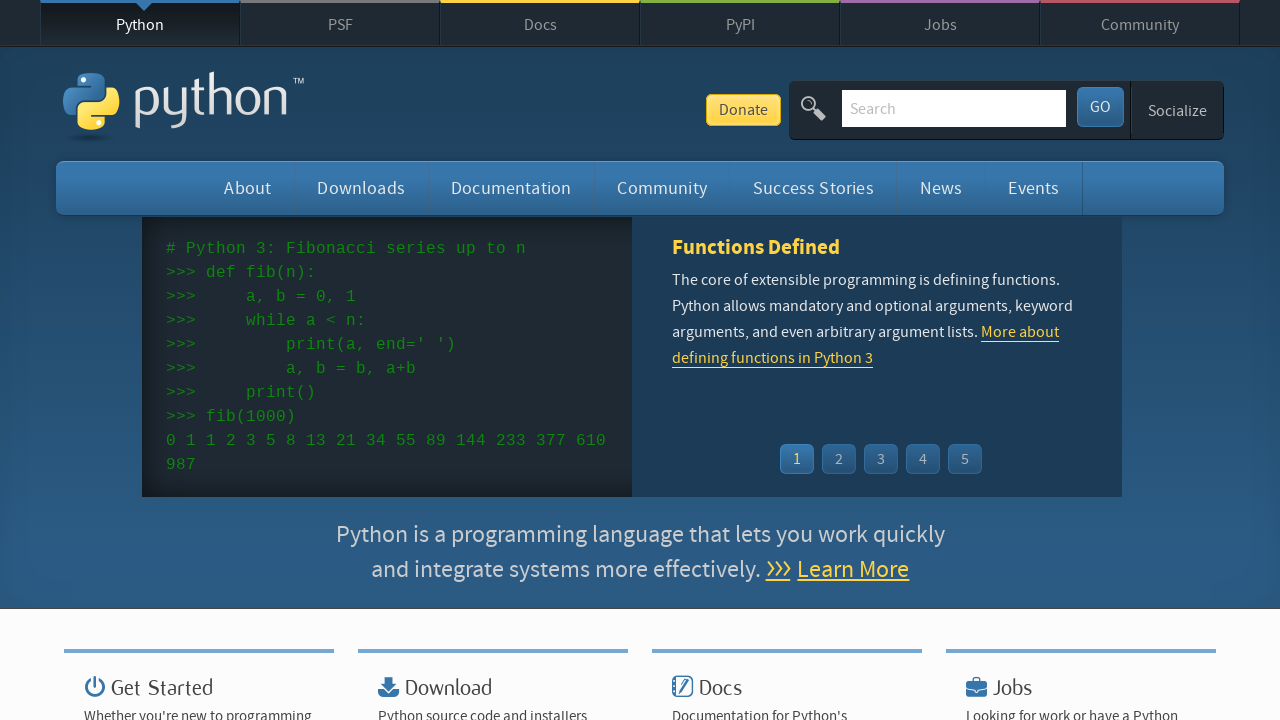

Filled search field with 'pycon' on input[name='q']
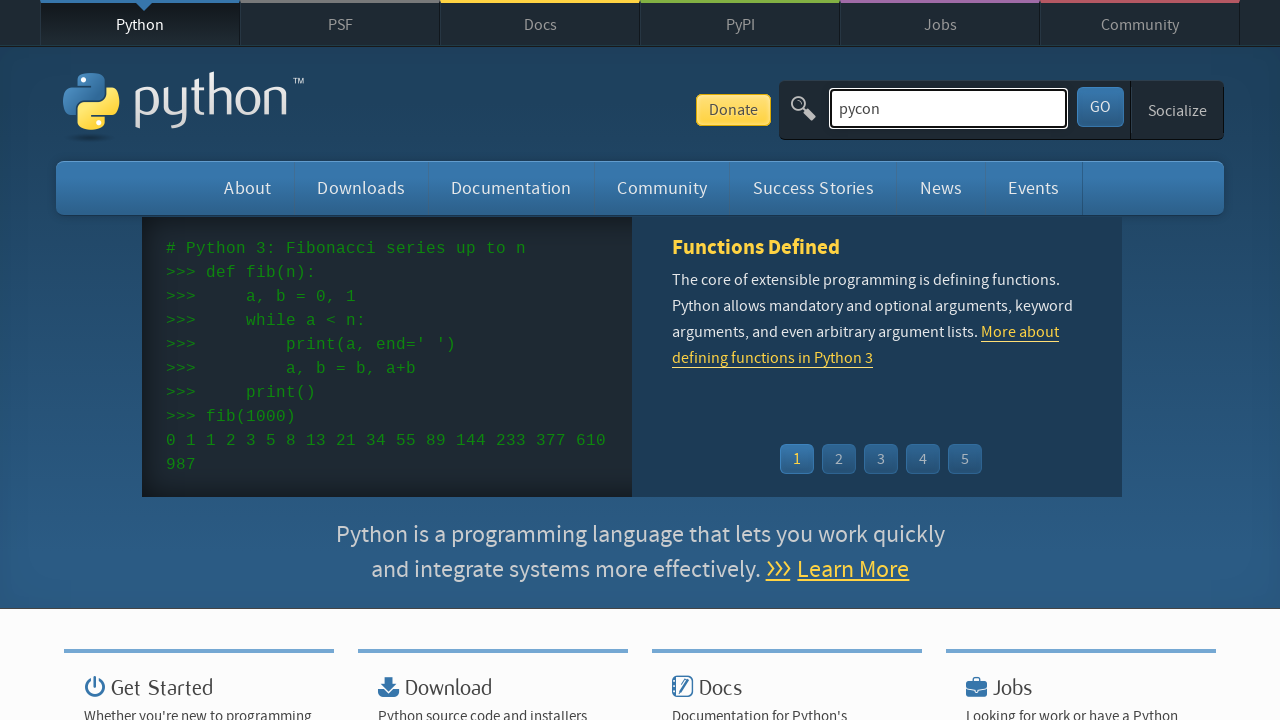

Pressed Enter to submit search query on input[name='q']
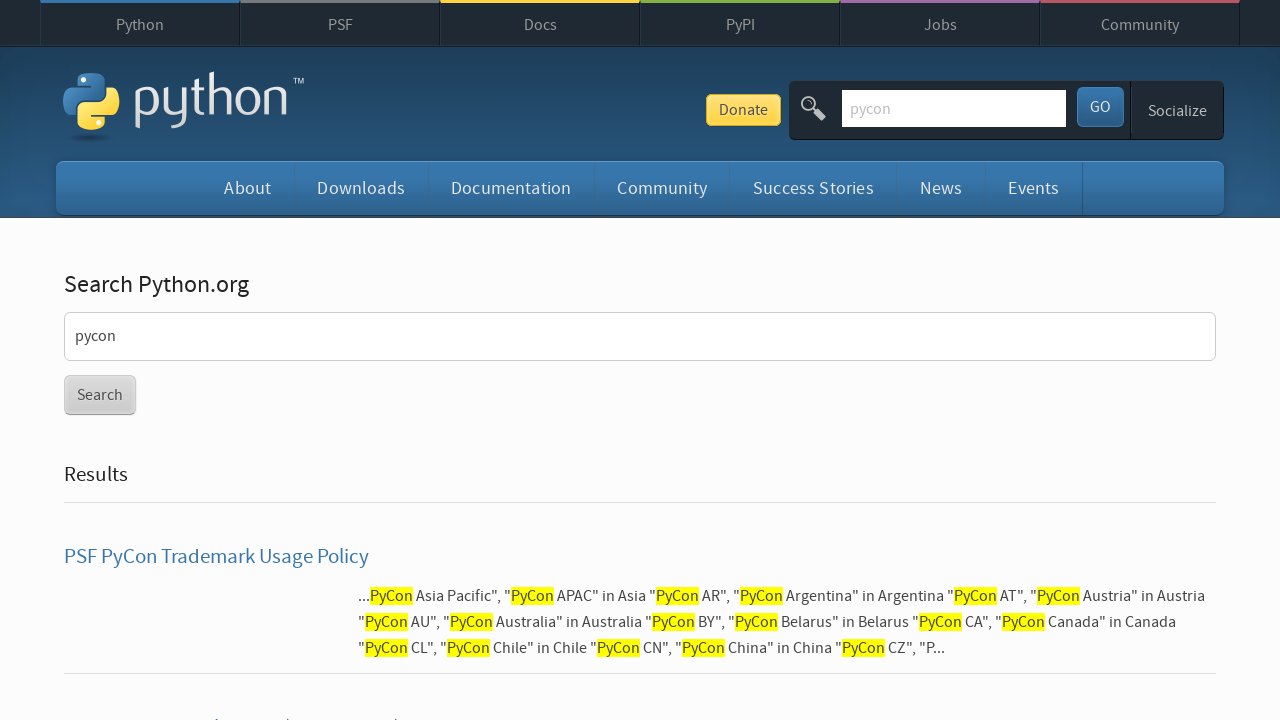

Waited for network activity to complete
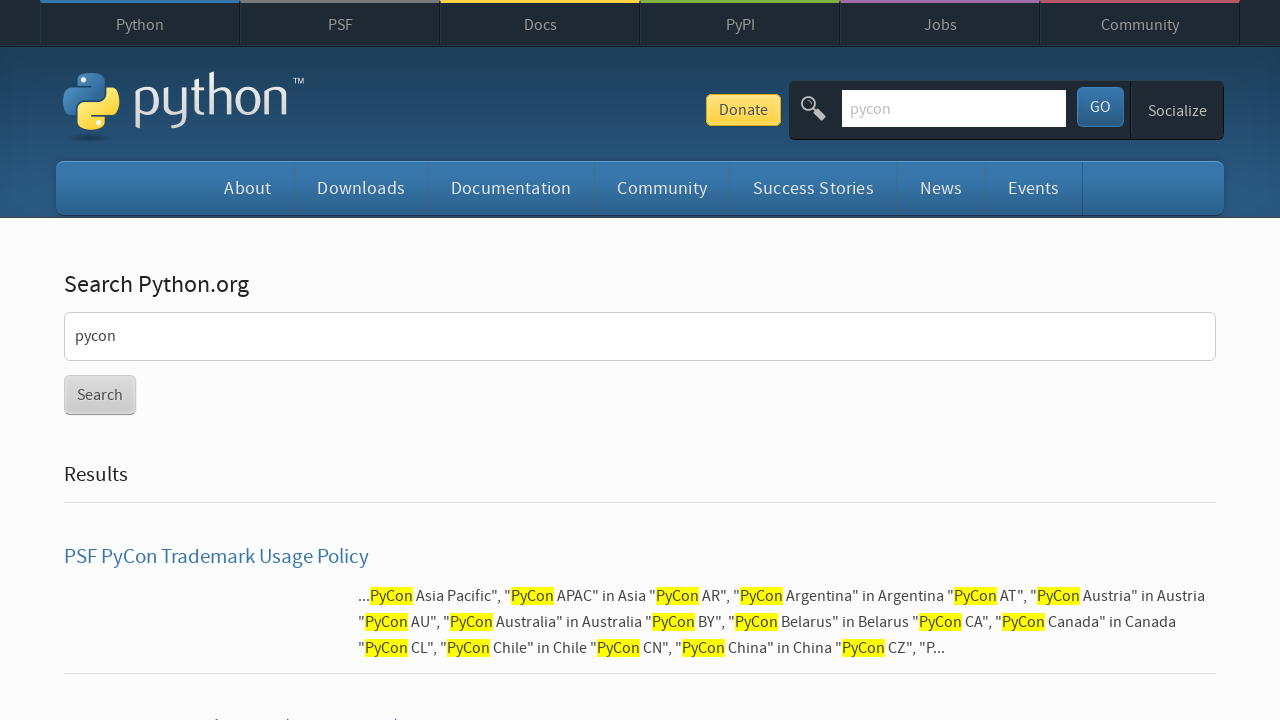

Verified search results were found (no 'No results found' message)
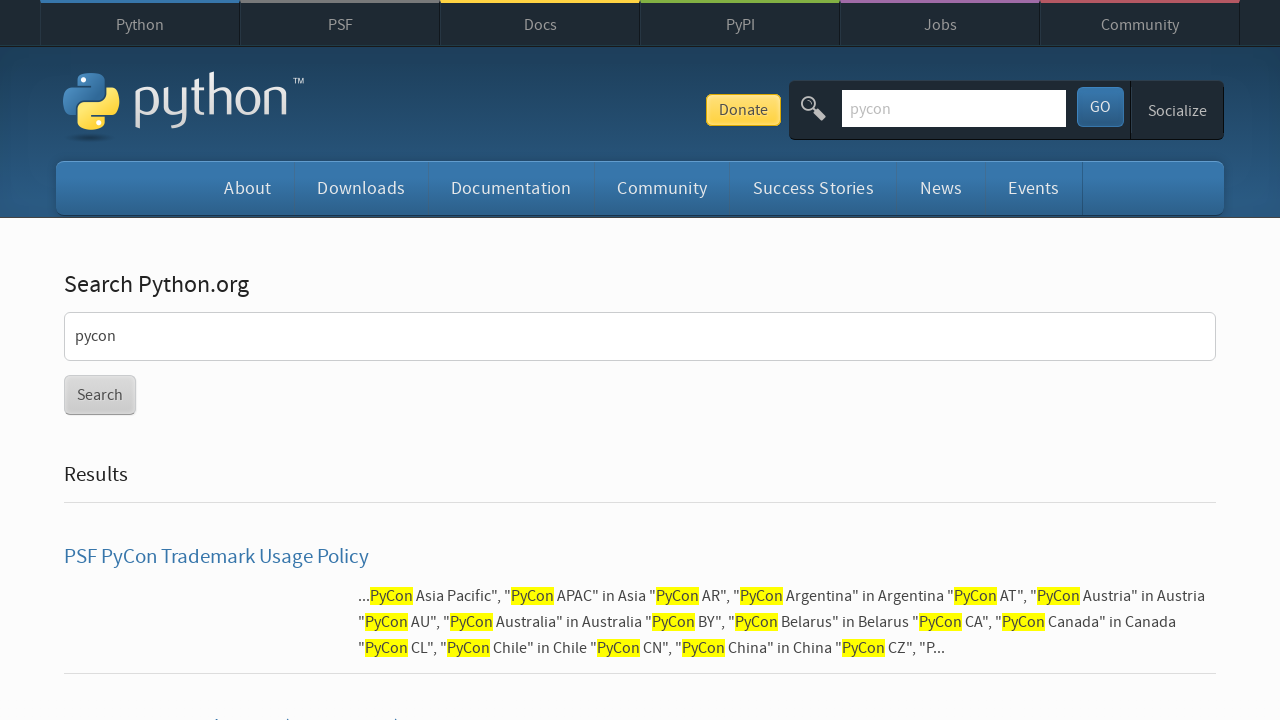

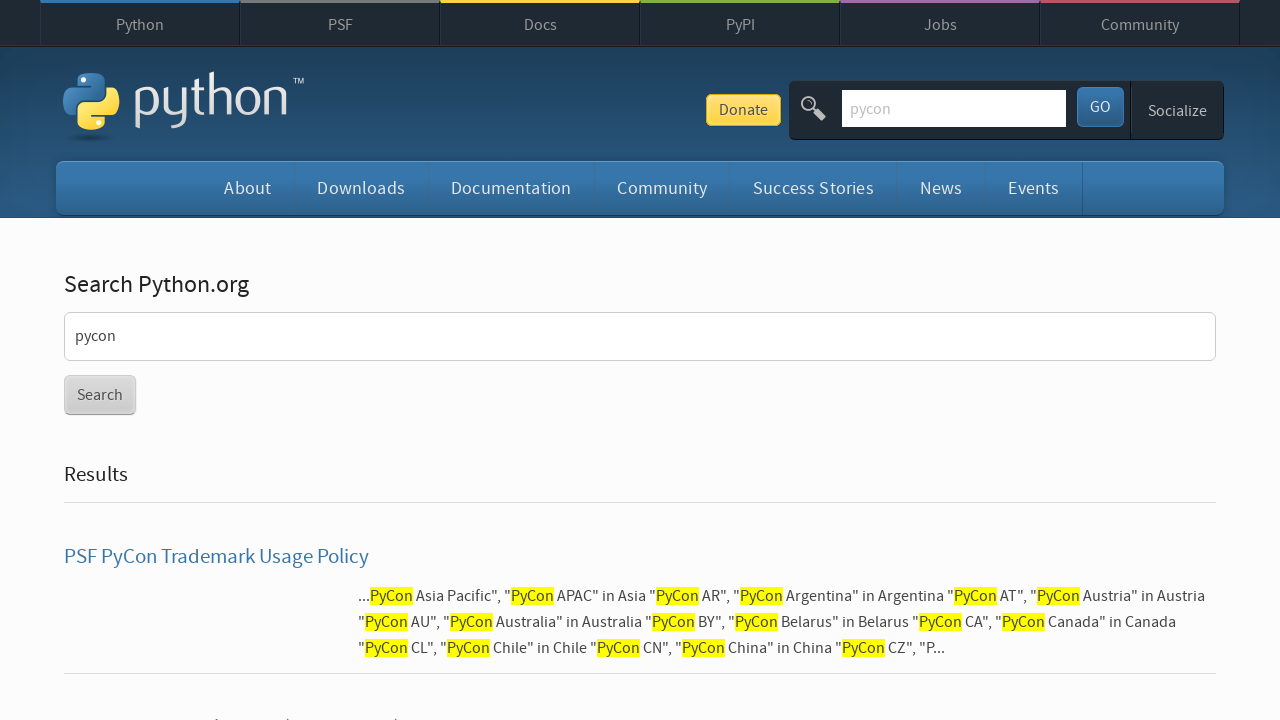